Tests selecting multiple values from a multi-select dropdown by choosing "Reading" and "Swimming" as hobbies

Starting URL: https://freelance-learn-automation.vercel.app/signup

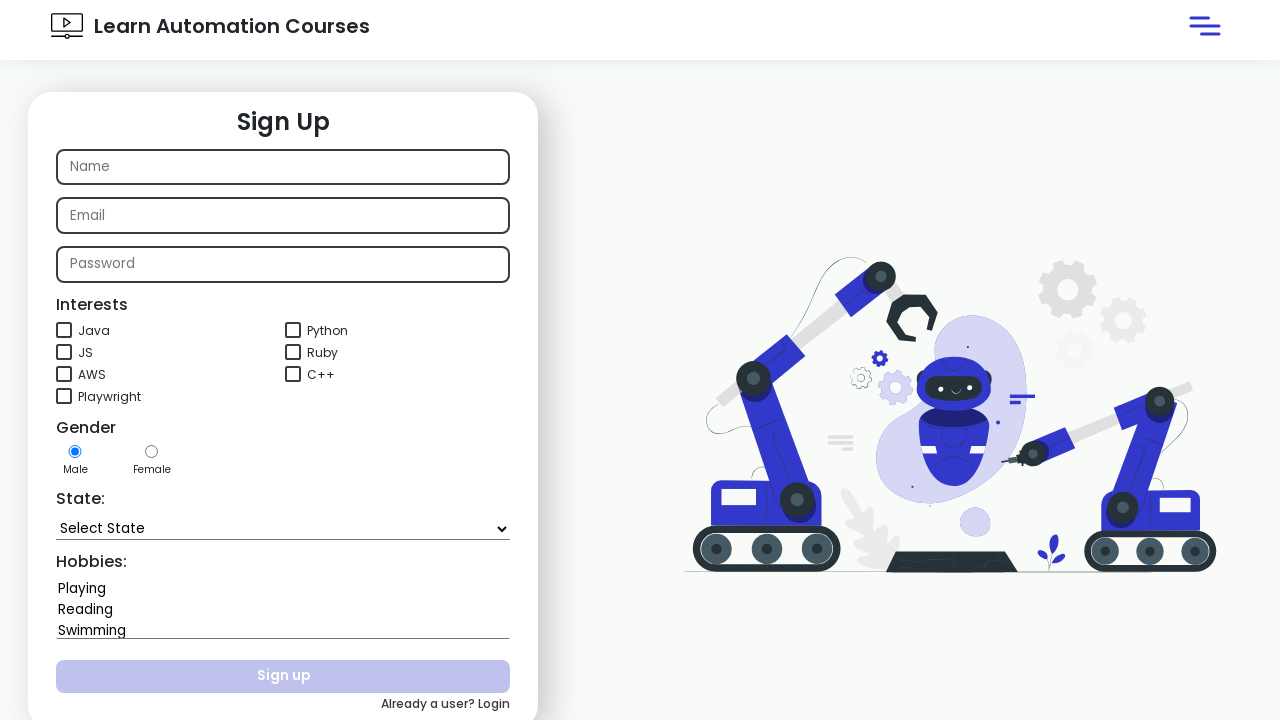

Selected 'Reading' and 'Swimming' from hobbies dropdown on xpath=//select[@id='hobbies']
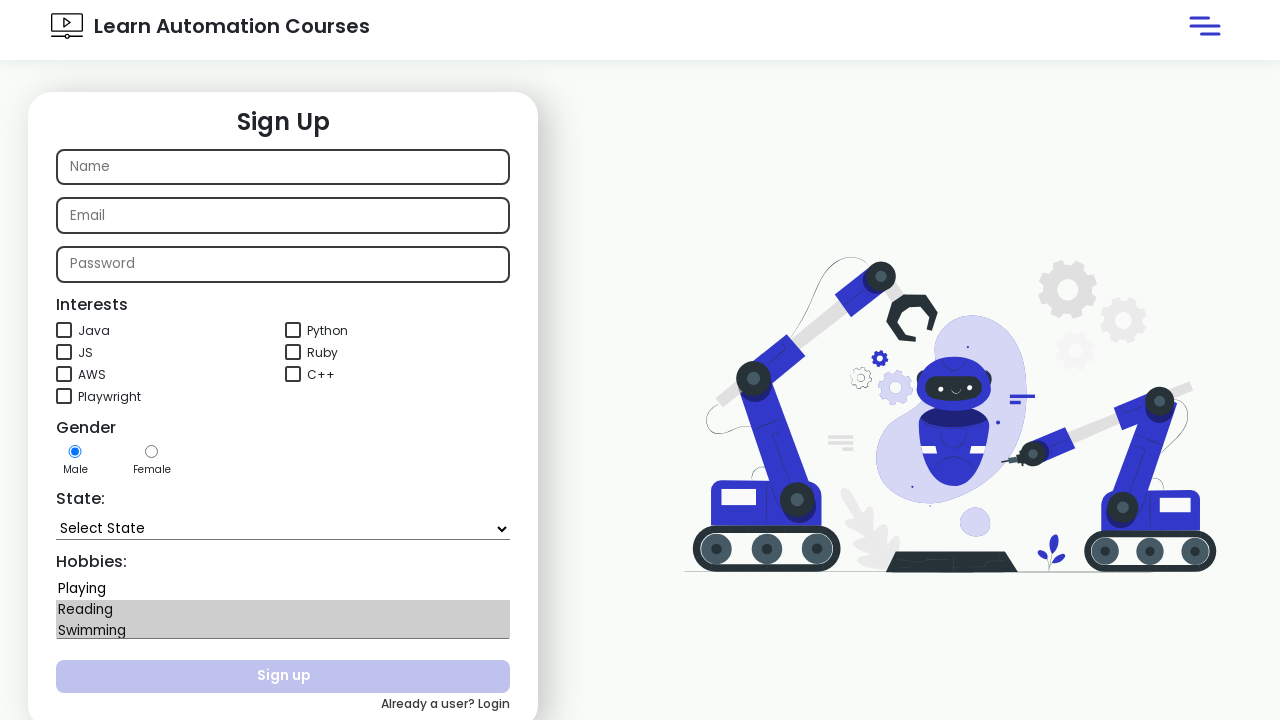

Waited 2 seconds for dropdown selections to be applied
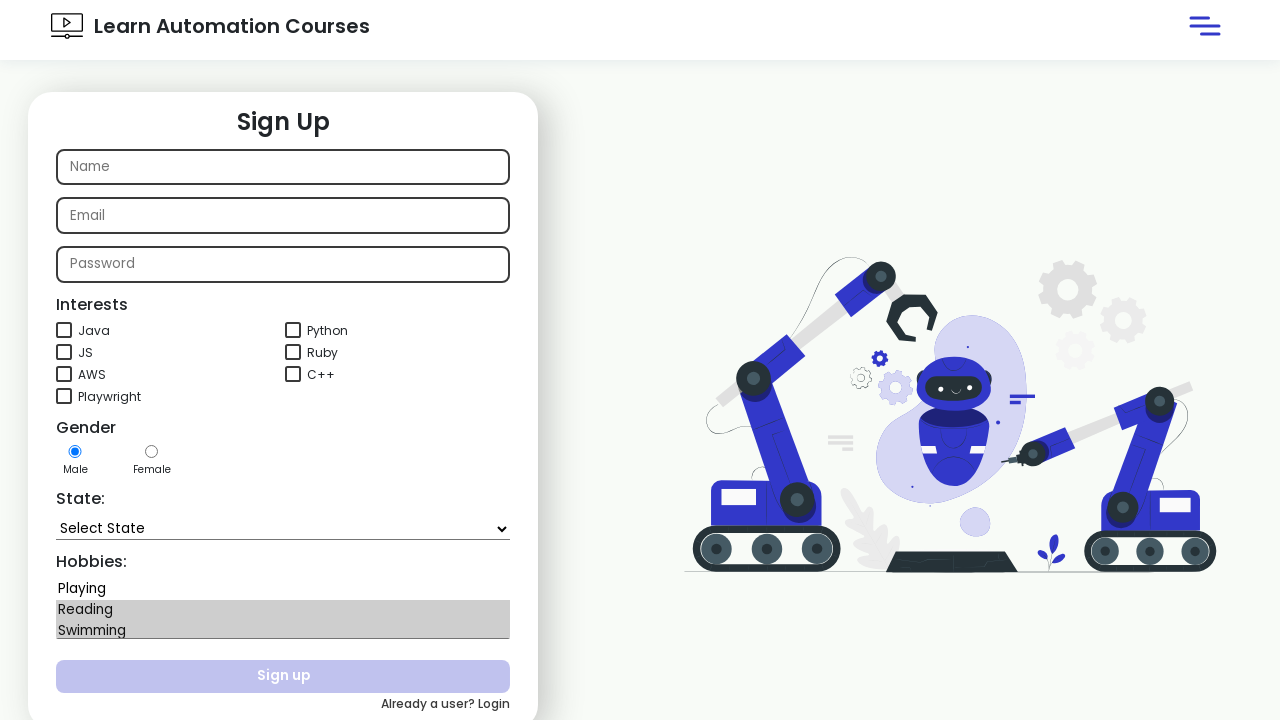

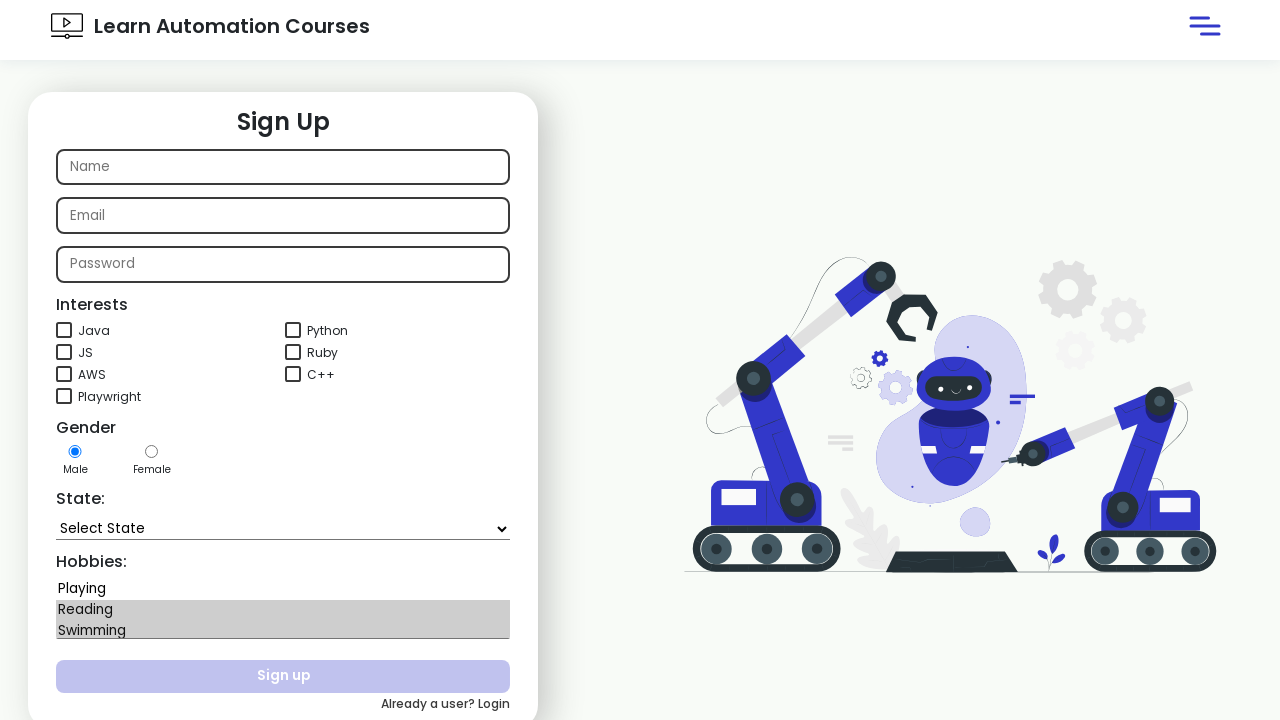